Tests browser window management by navigating to Flipkart and performing maximize, minimize, and maximize window operations.

Starting URL: https://www.flipkart.com/

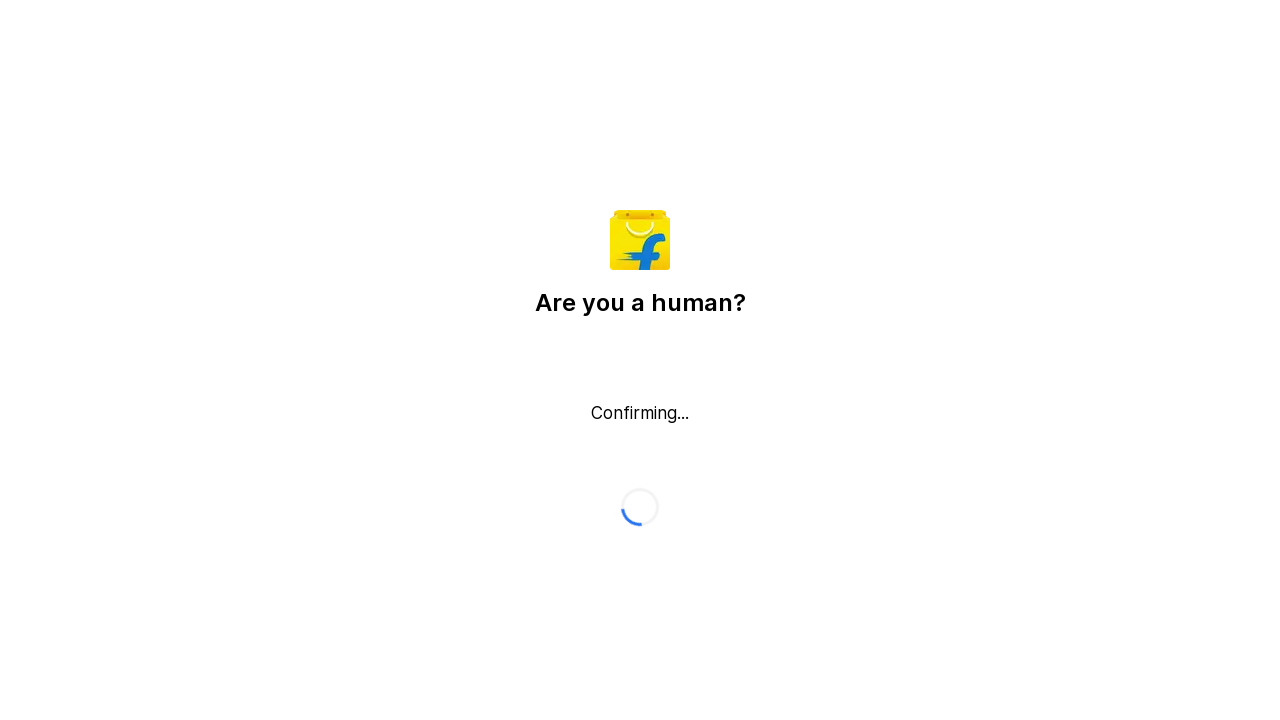

Maximized browser window to 1920x1080
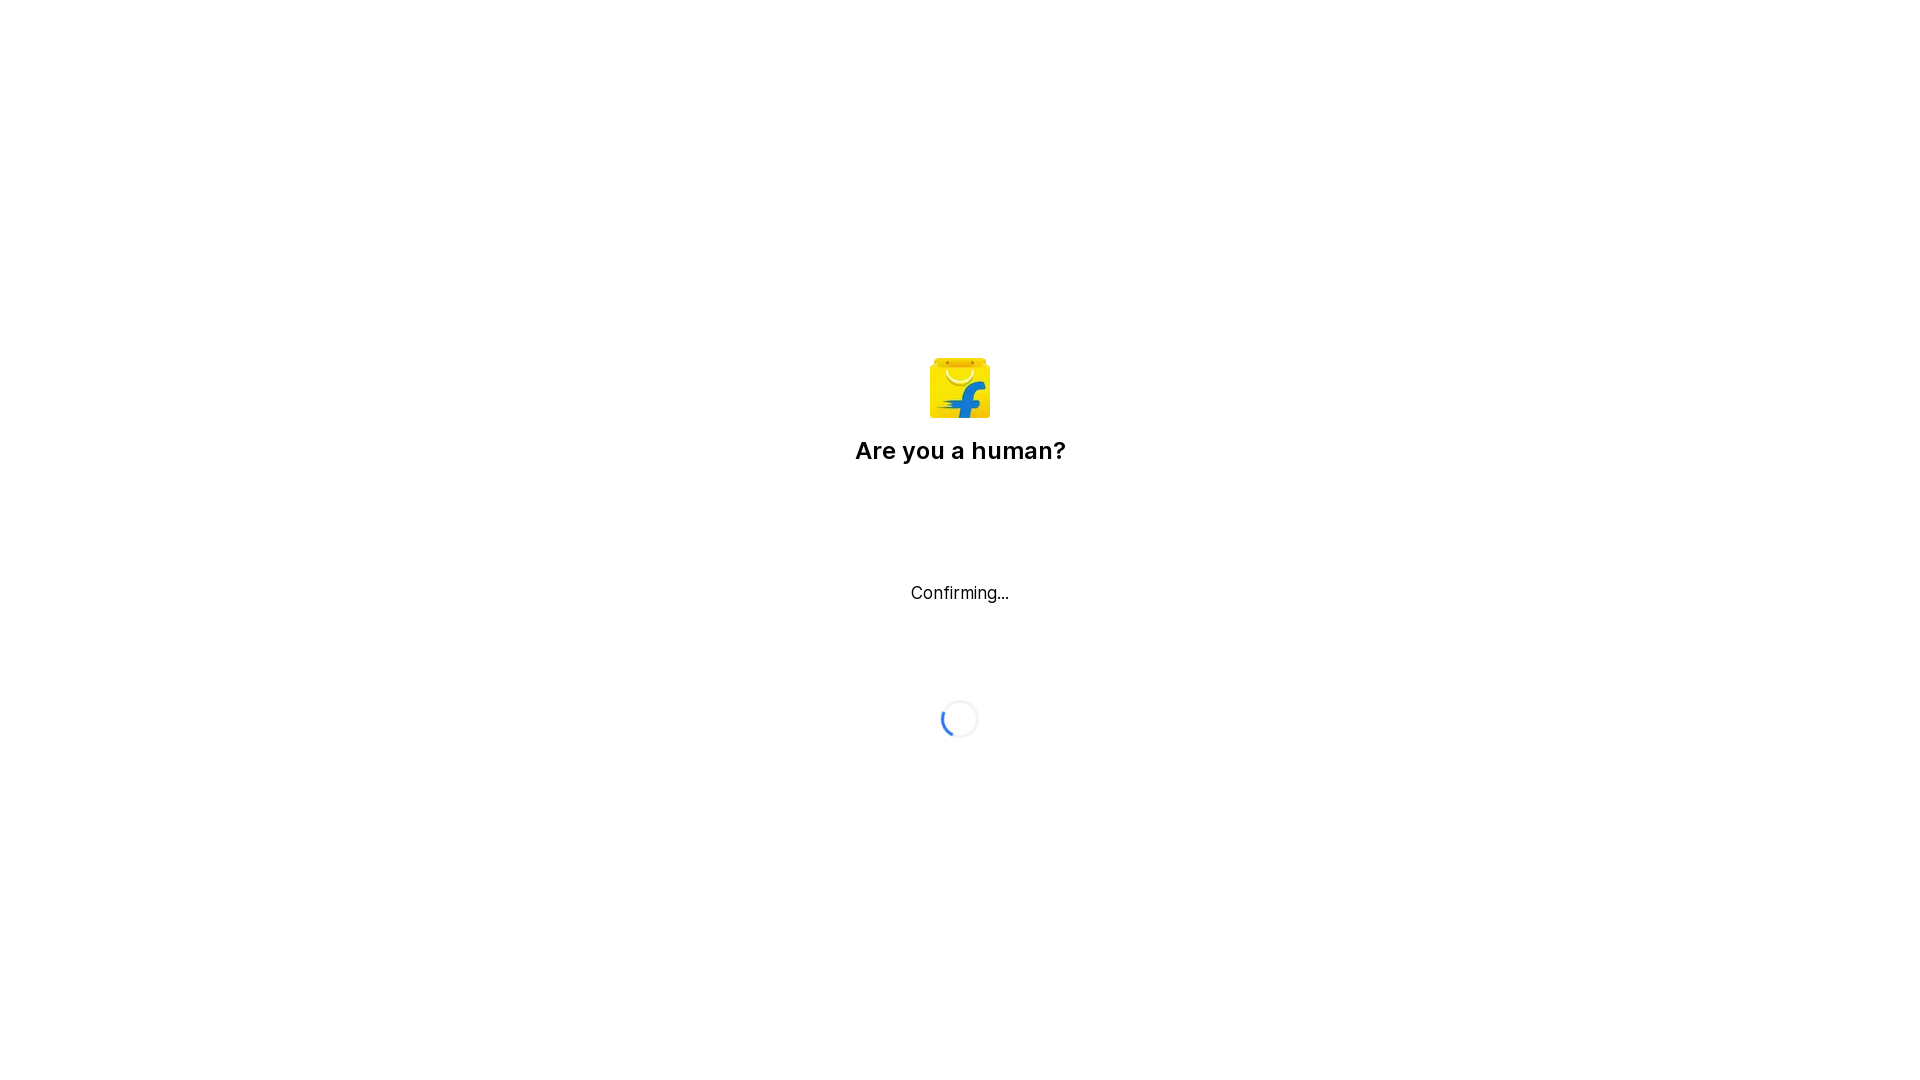

Waited 2 seconds after maximizing window
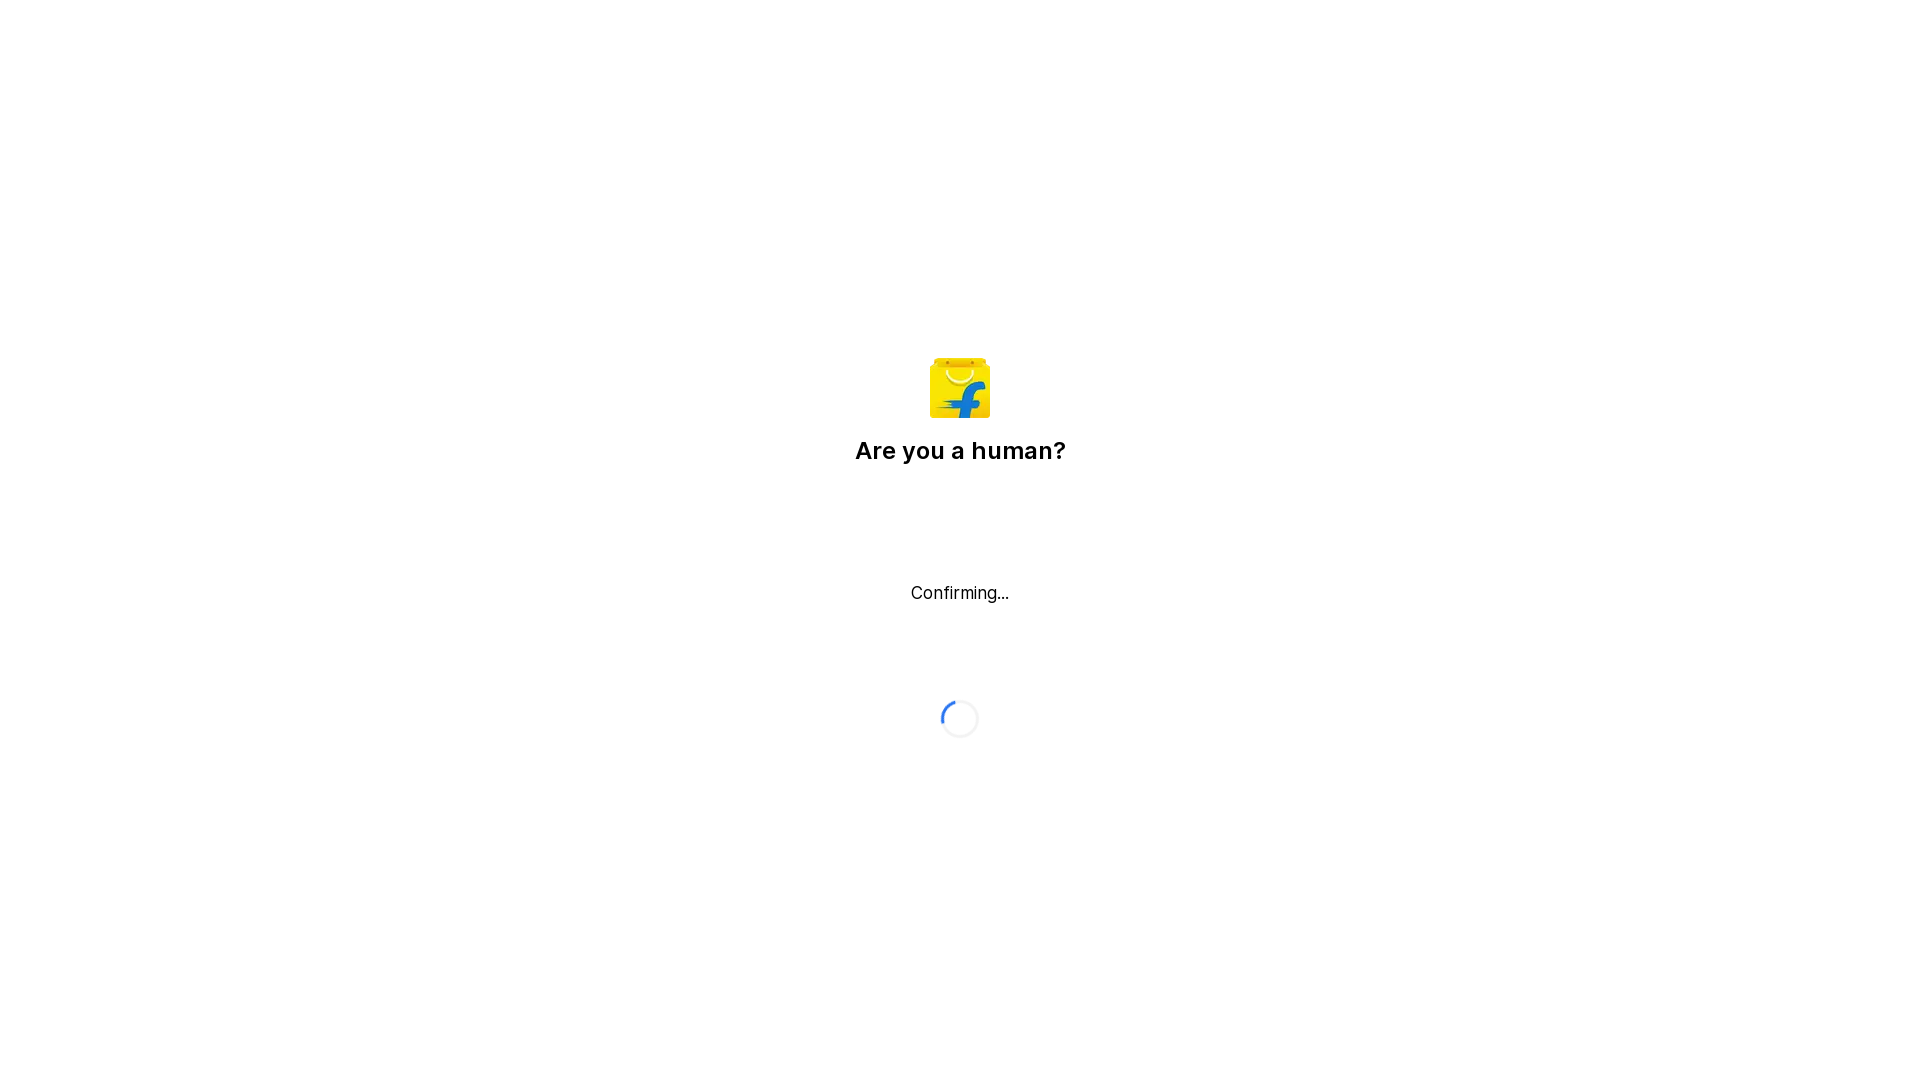

Minimized browser window to 800x600
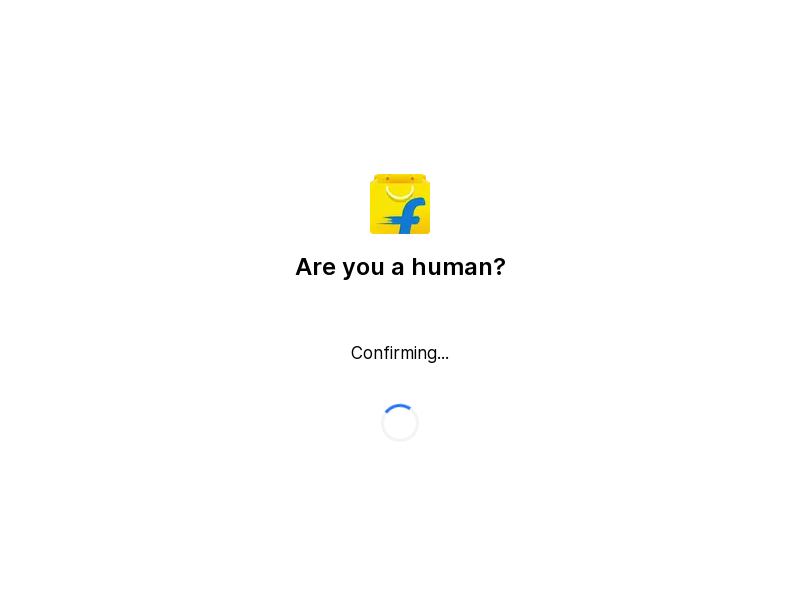

Waited 2 seconds after minimizing window
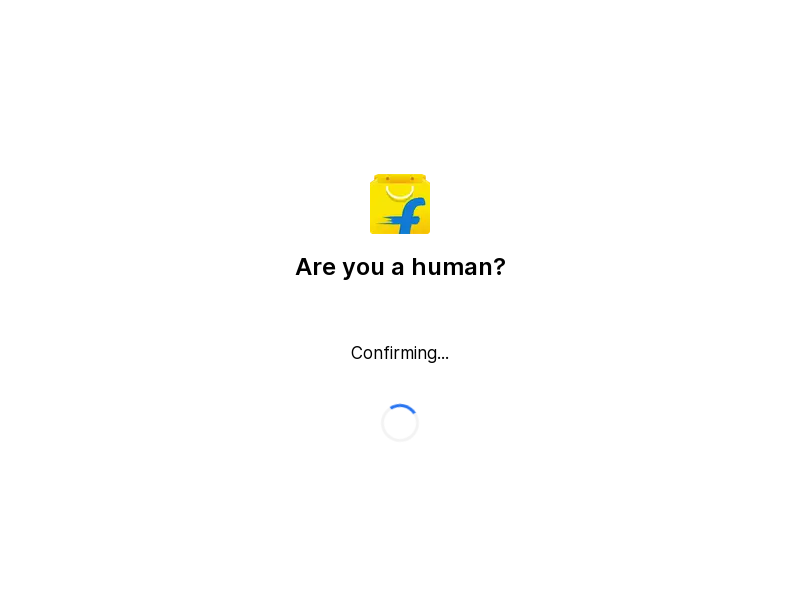

Maximized browser window to 1920x1080 again
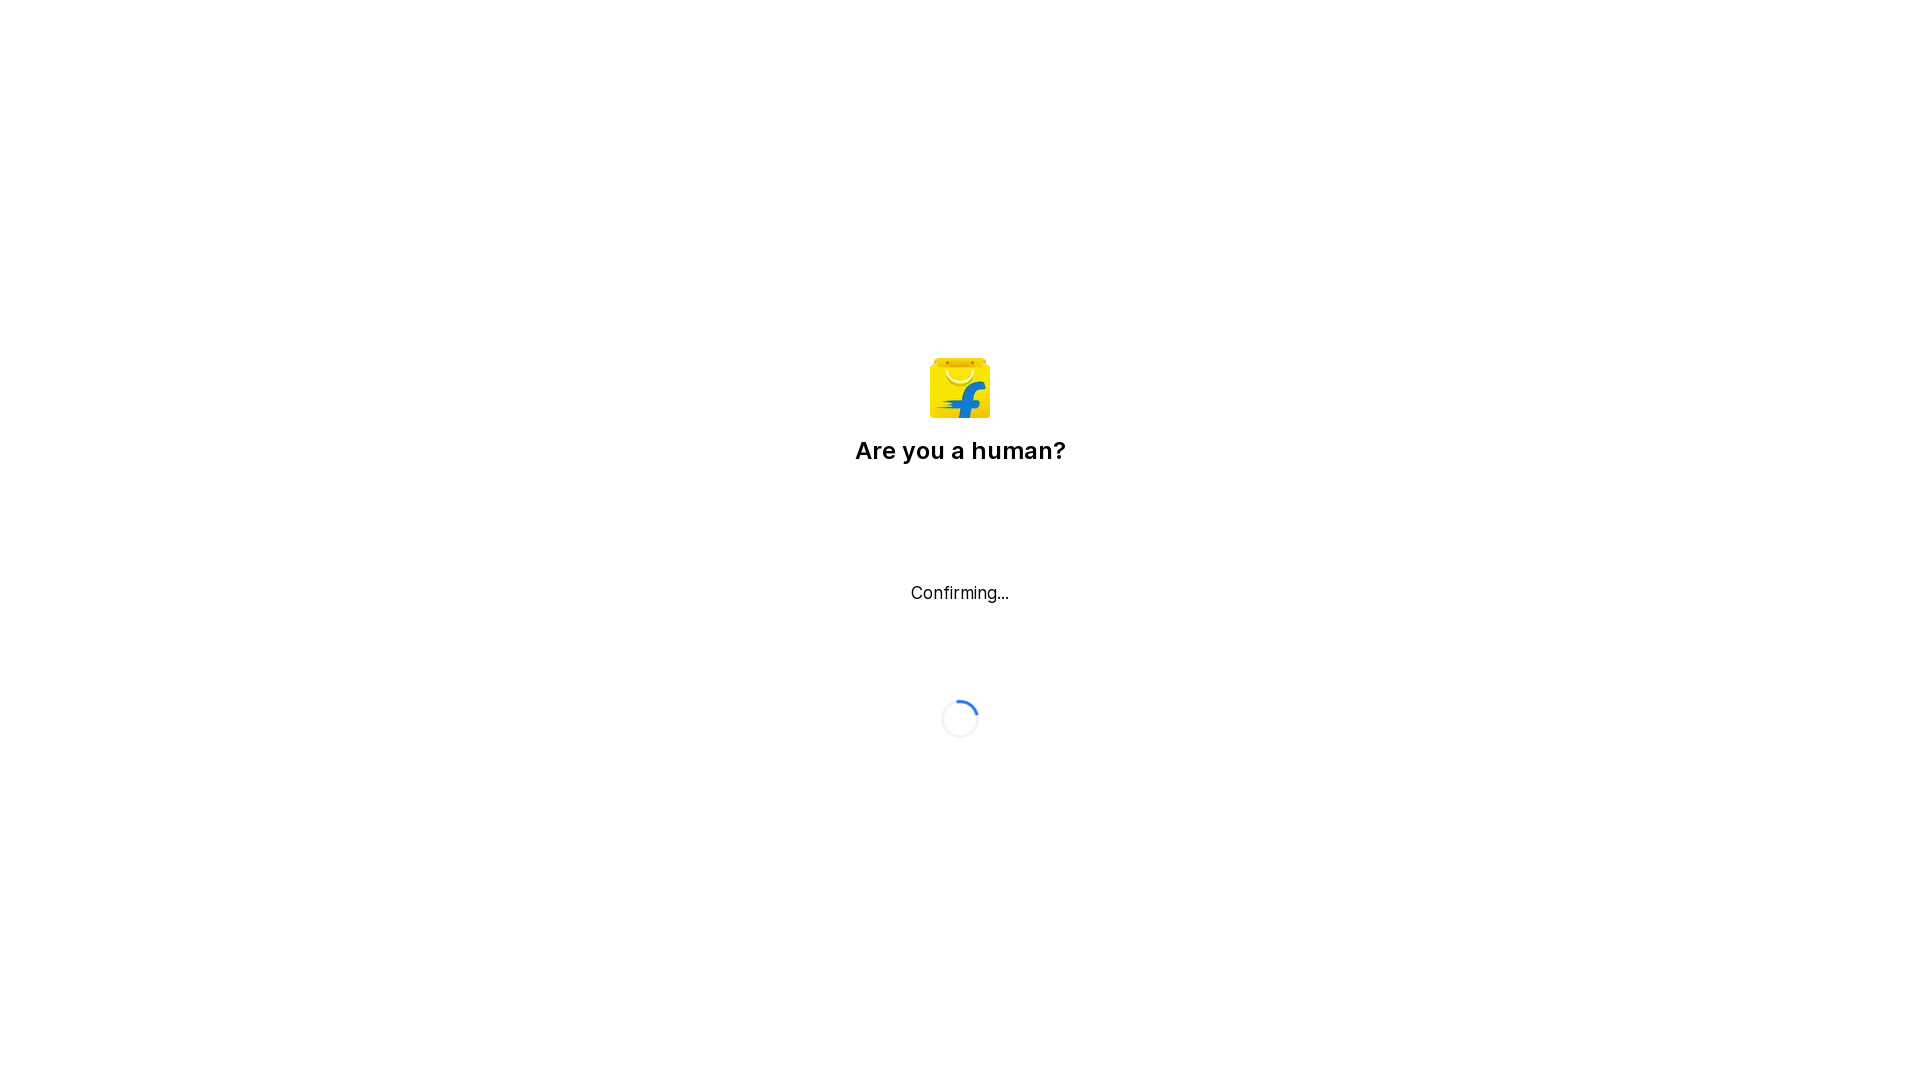

Waited 2 seconds after second maximize
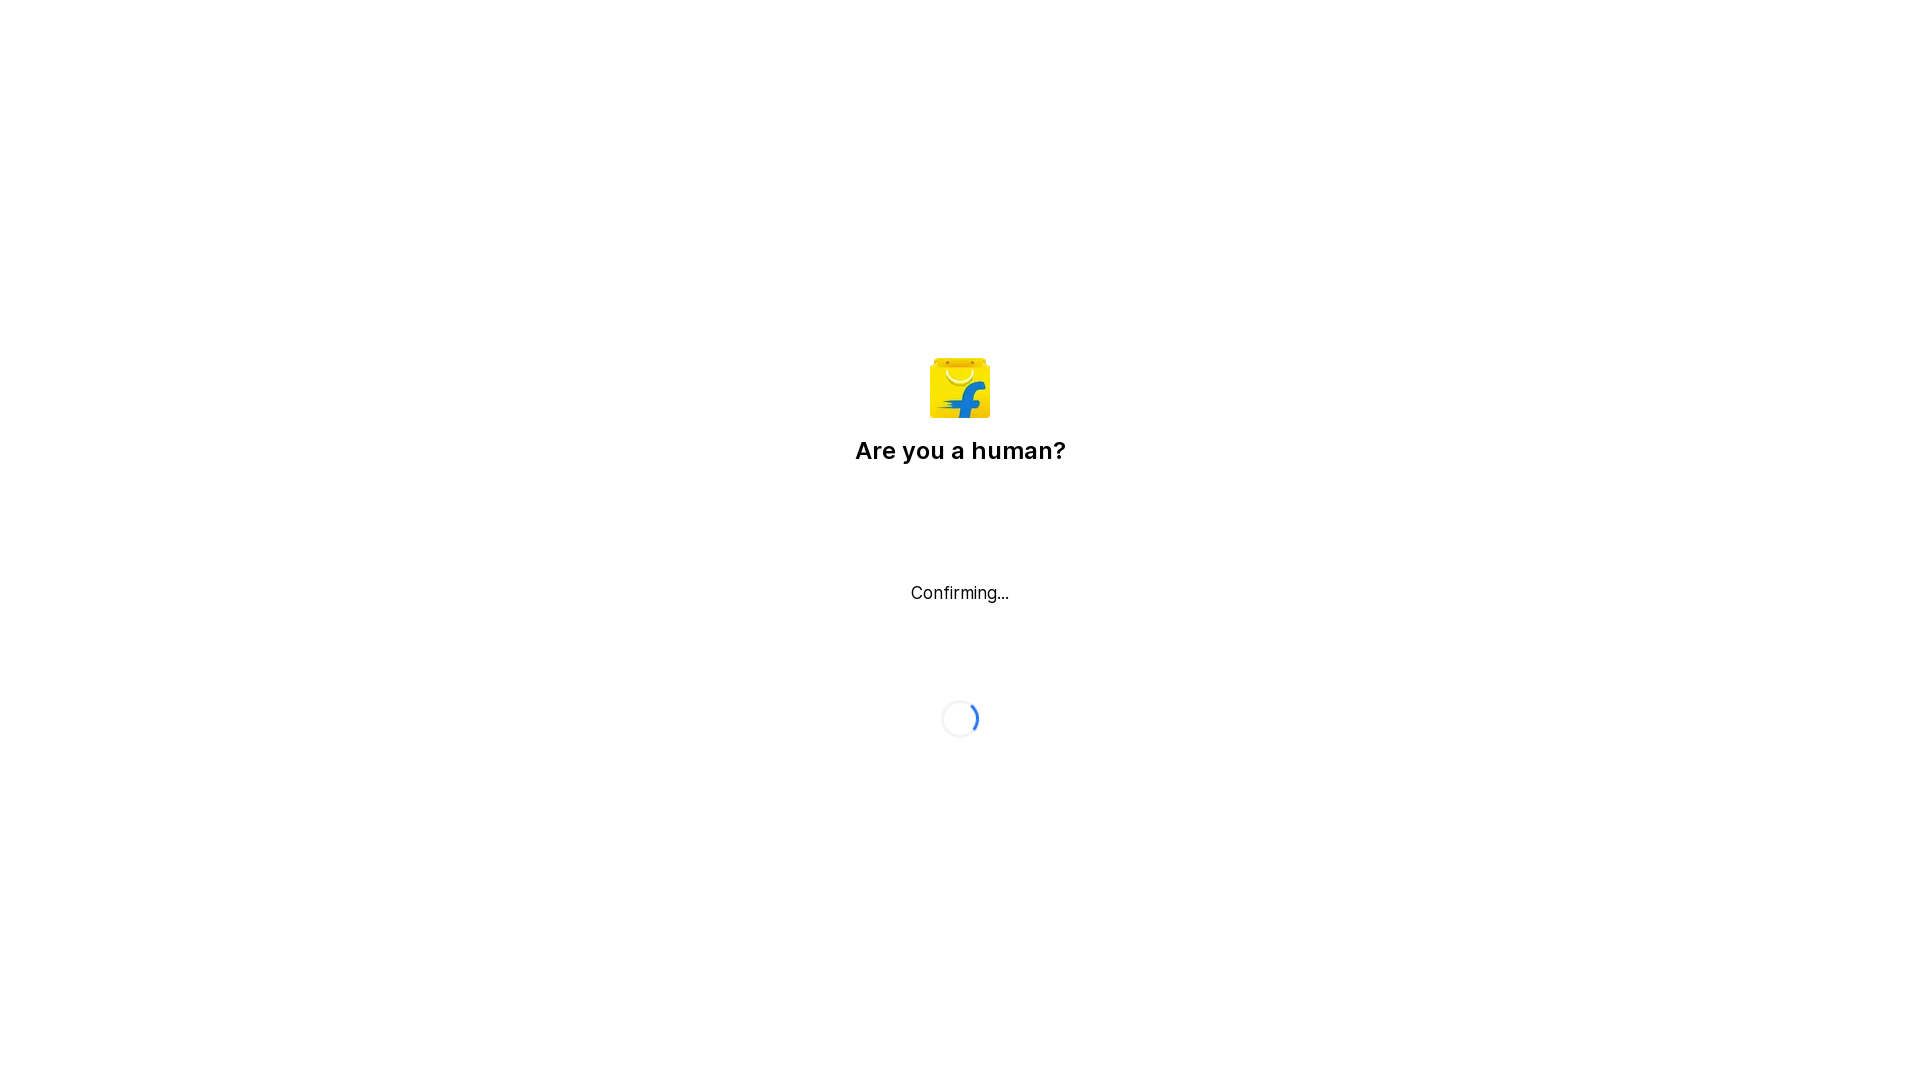

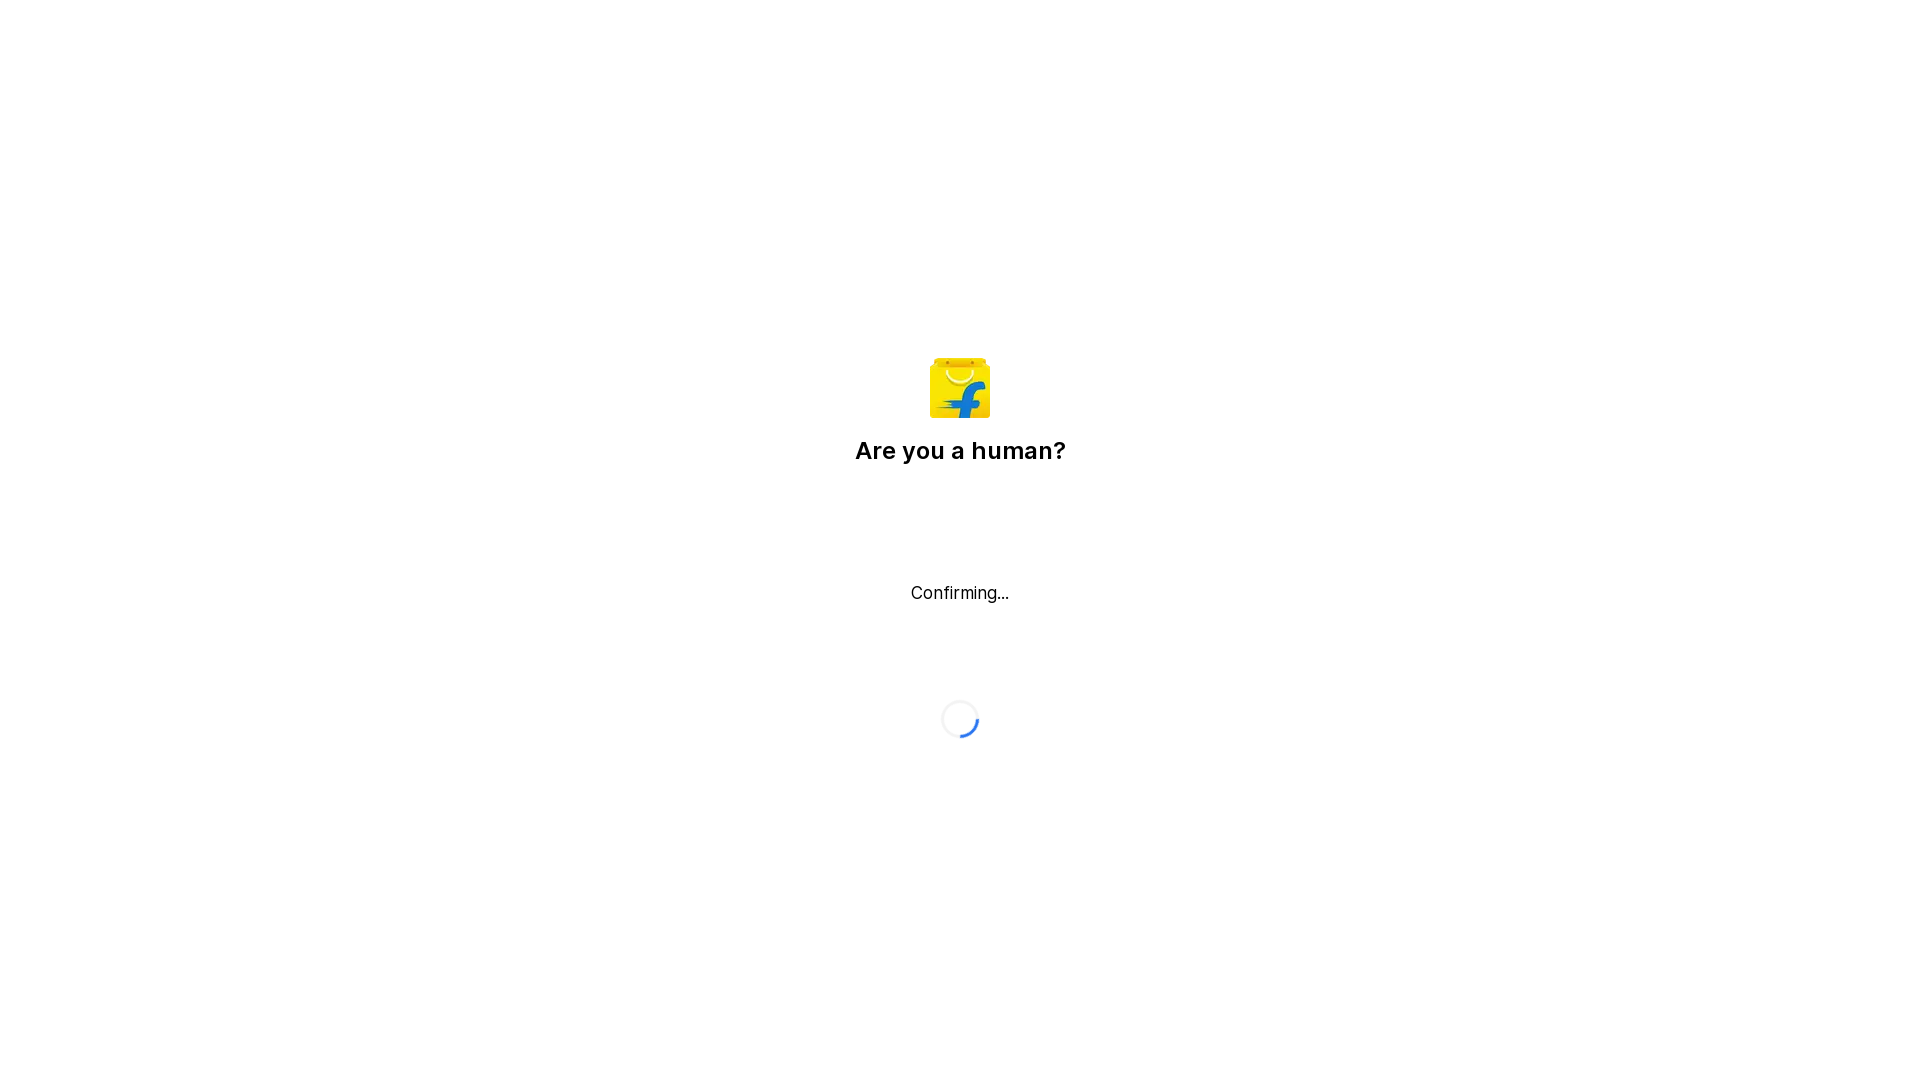